Tests dynamic content loading by clicking a button and waiting for a paragraph element to appear

Starting URL: https://testeroprogramowania.github.io/selenium/wait2.html

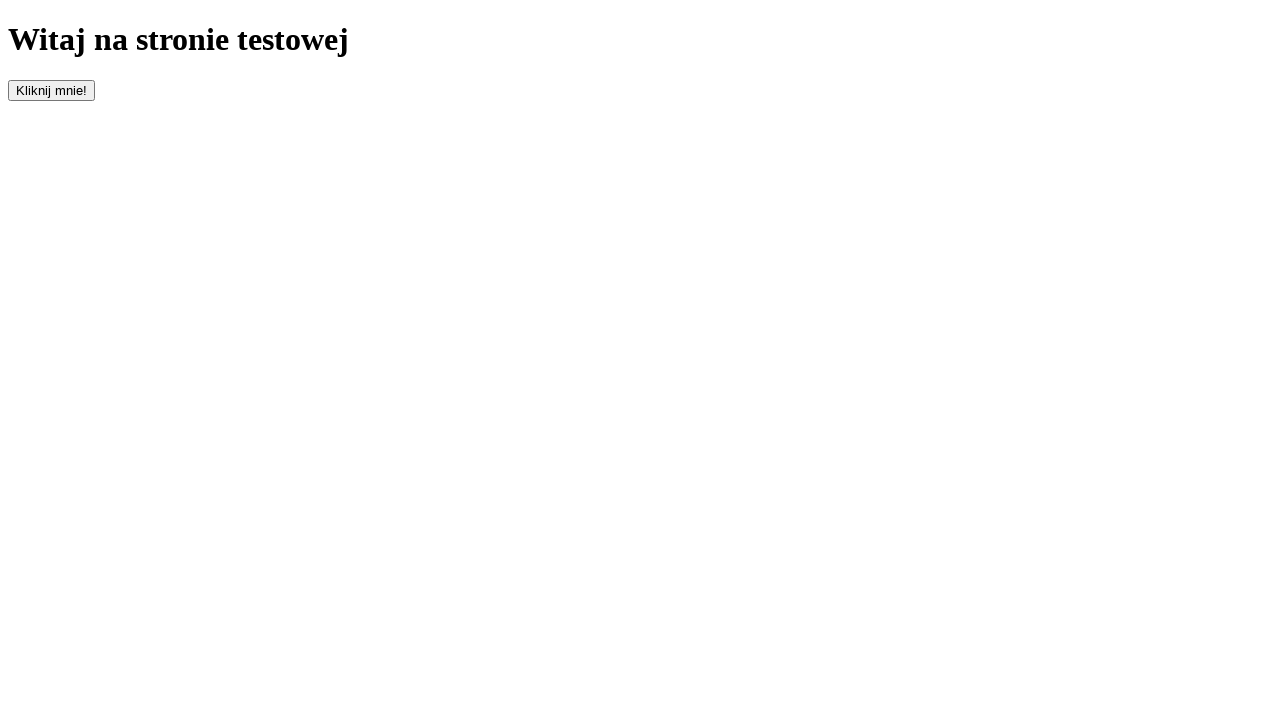

Navigated to dynamic content loading test page
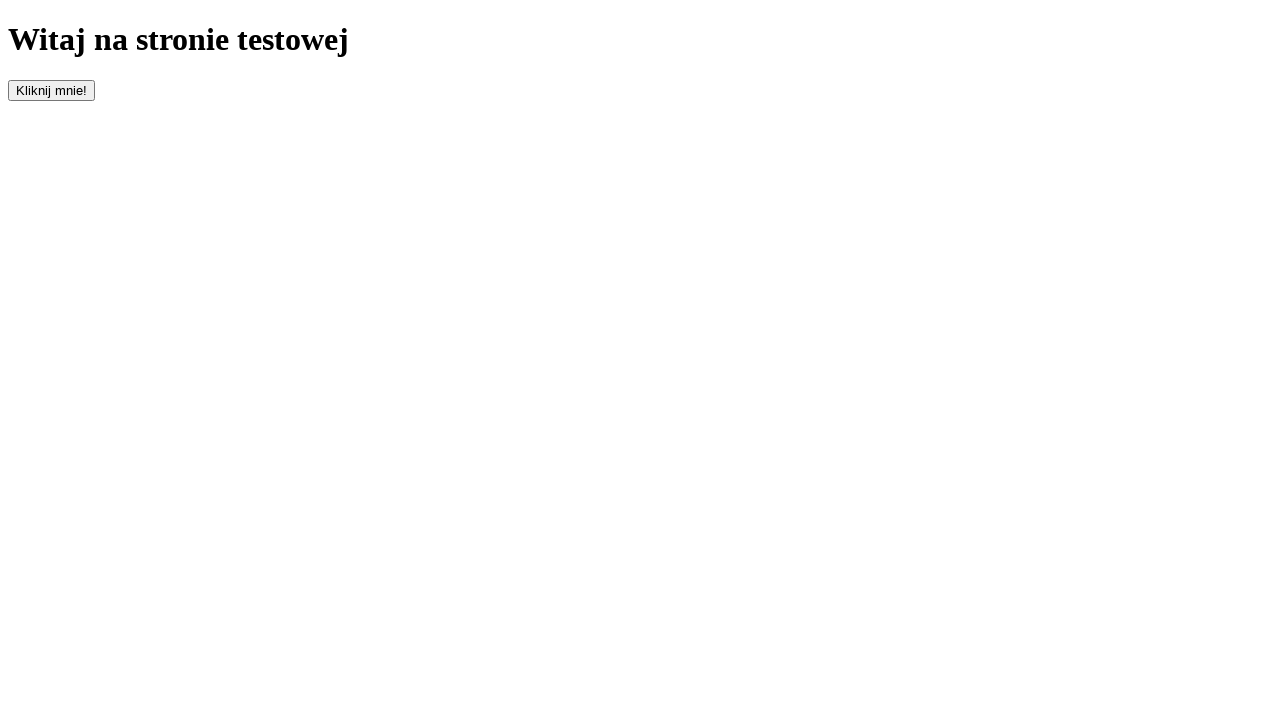

Clicked the button to trigger dynamic content loading at (52, 90) on #clickOnMe
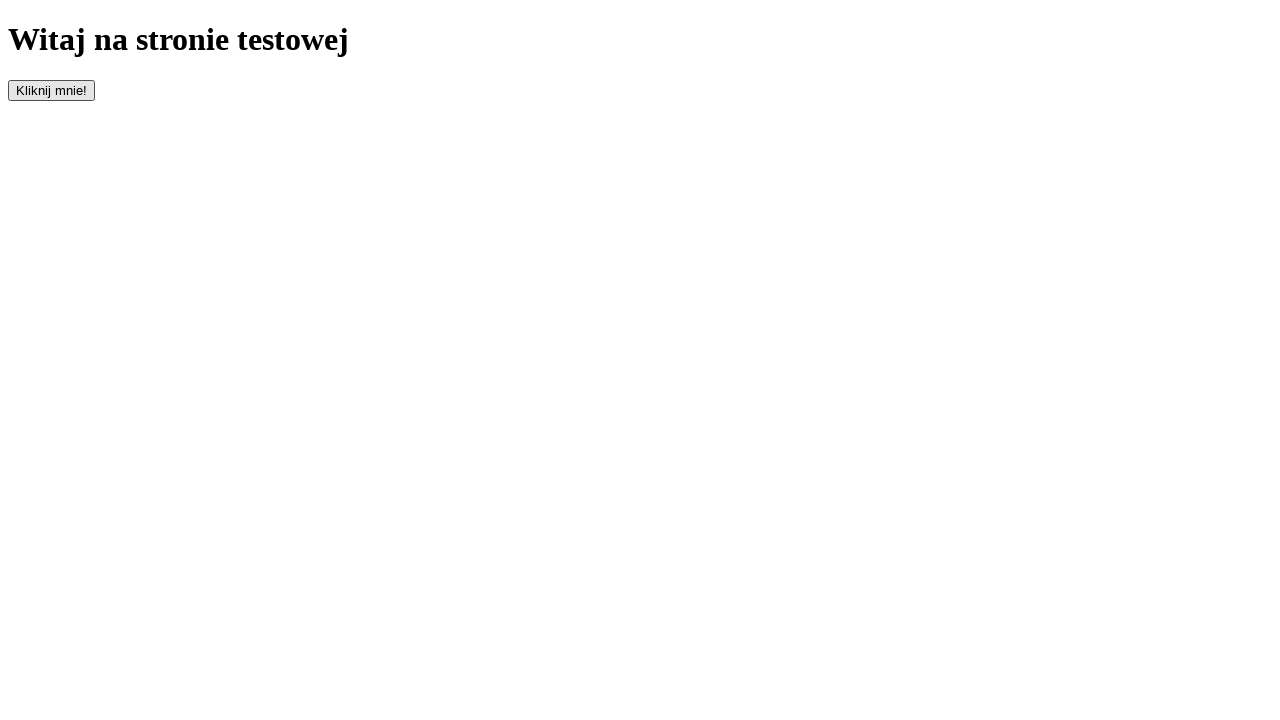

Paragraph element appeared and became visible
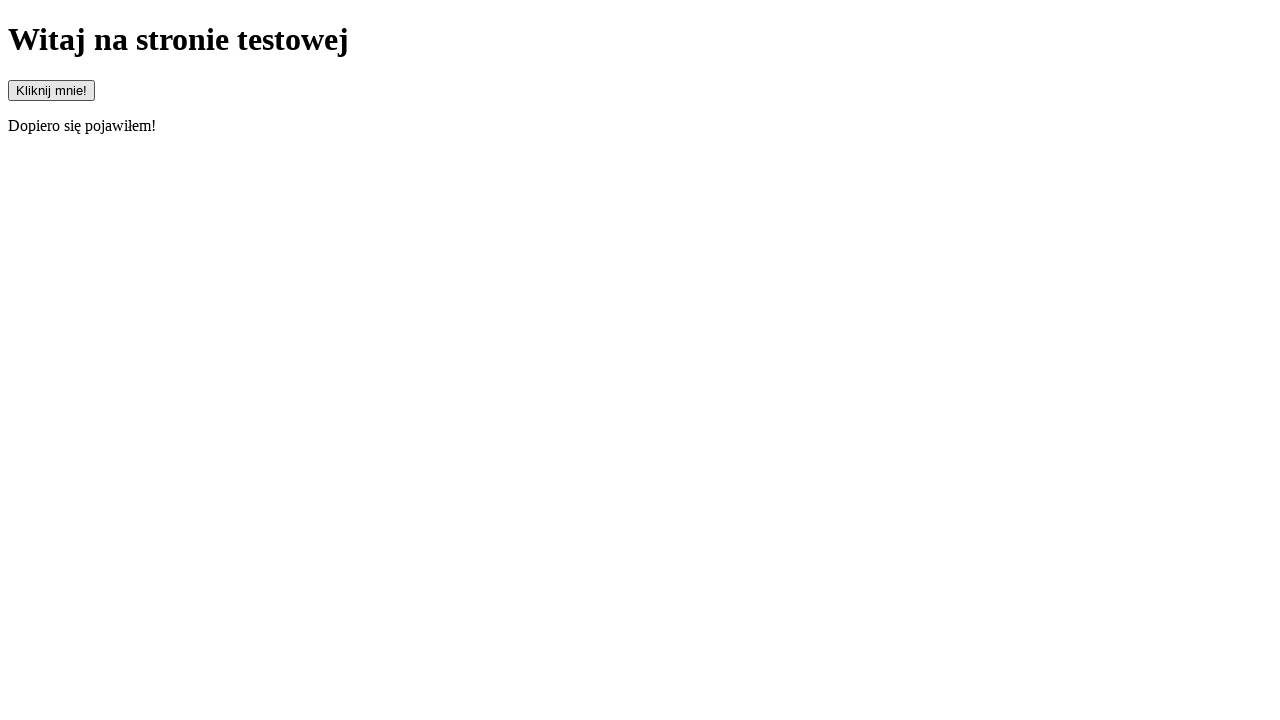

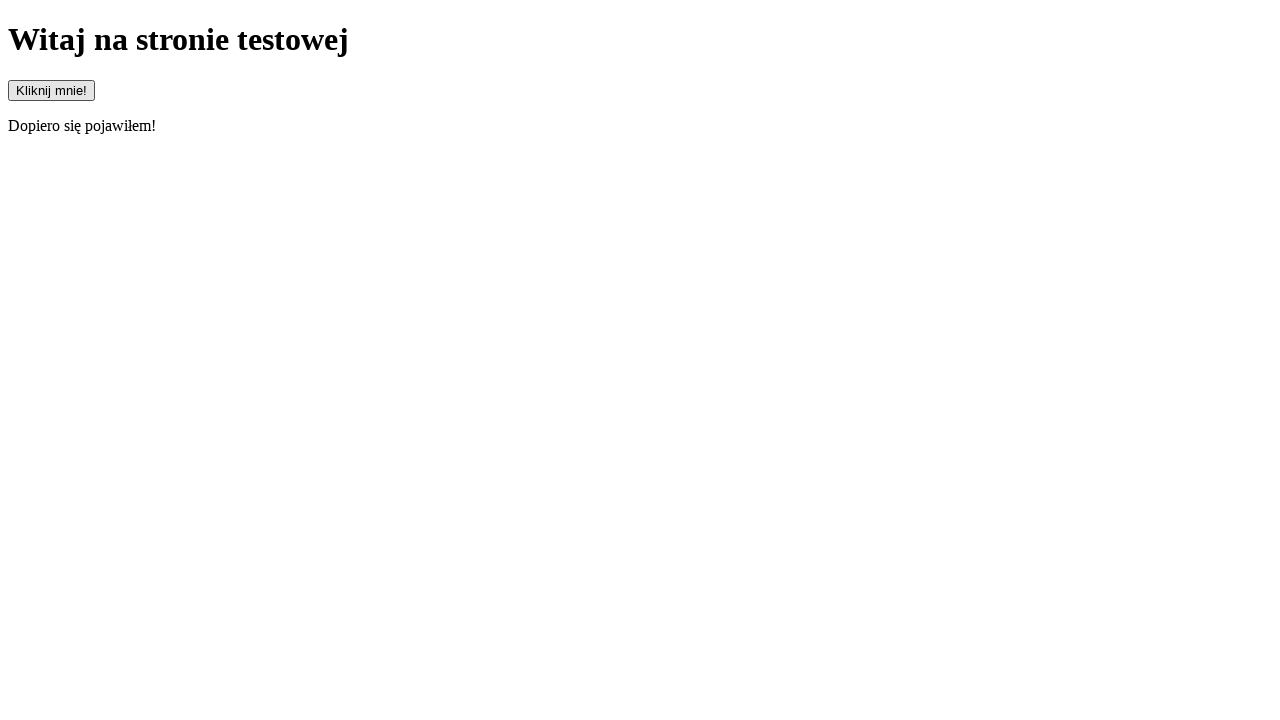